Verifies that the HTML lang attribute is set correctly for both Ukrainian (uk) and English (en) pages.

Starting URL: https://mission101.ai/ua/uzhhorod

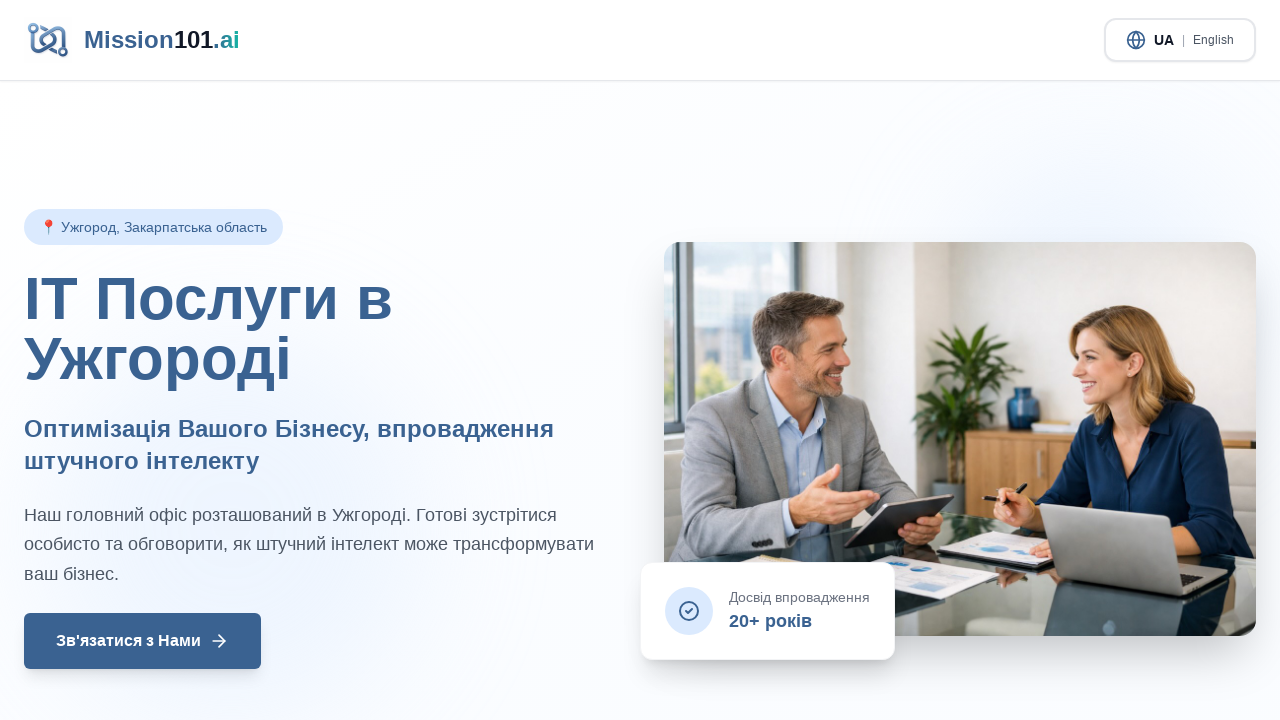

Waited for Ukrainian page to fully load (networkidle)
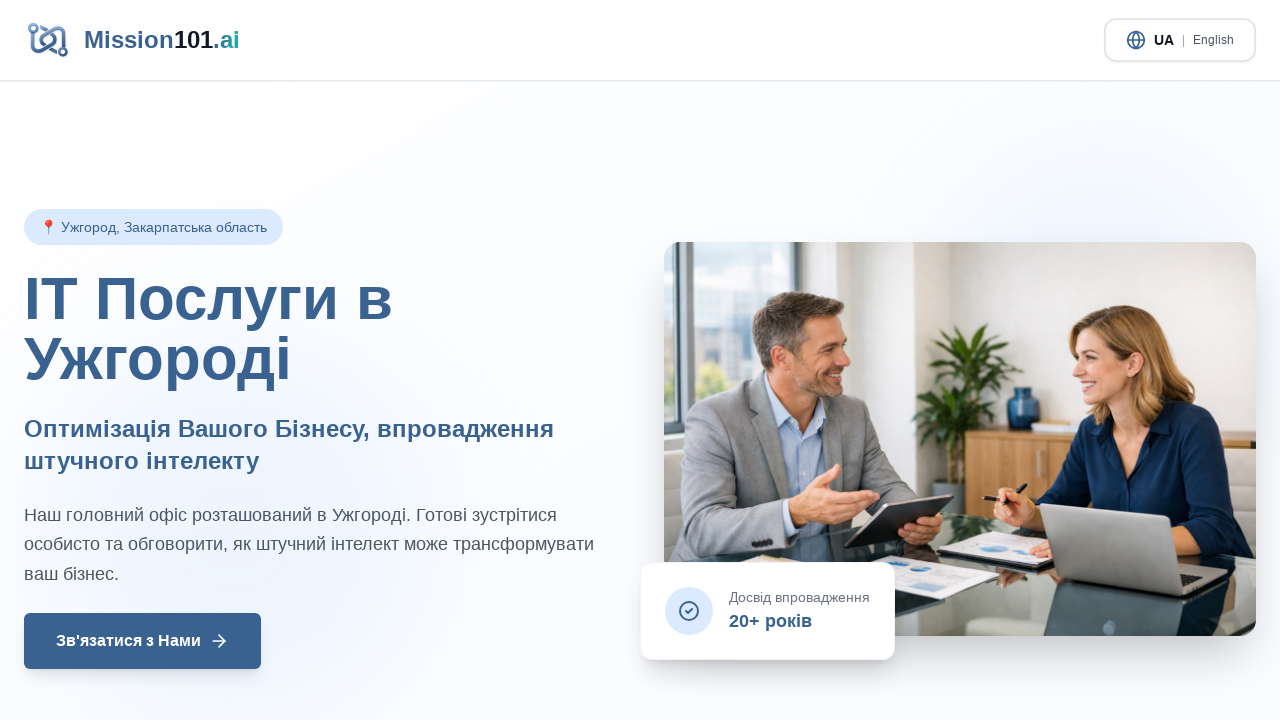

Retrieved HTML lang attribute from Ukrainian page
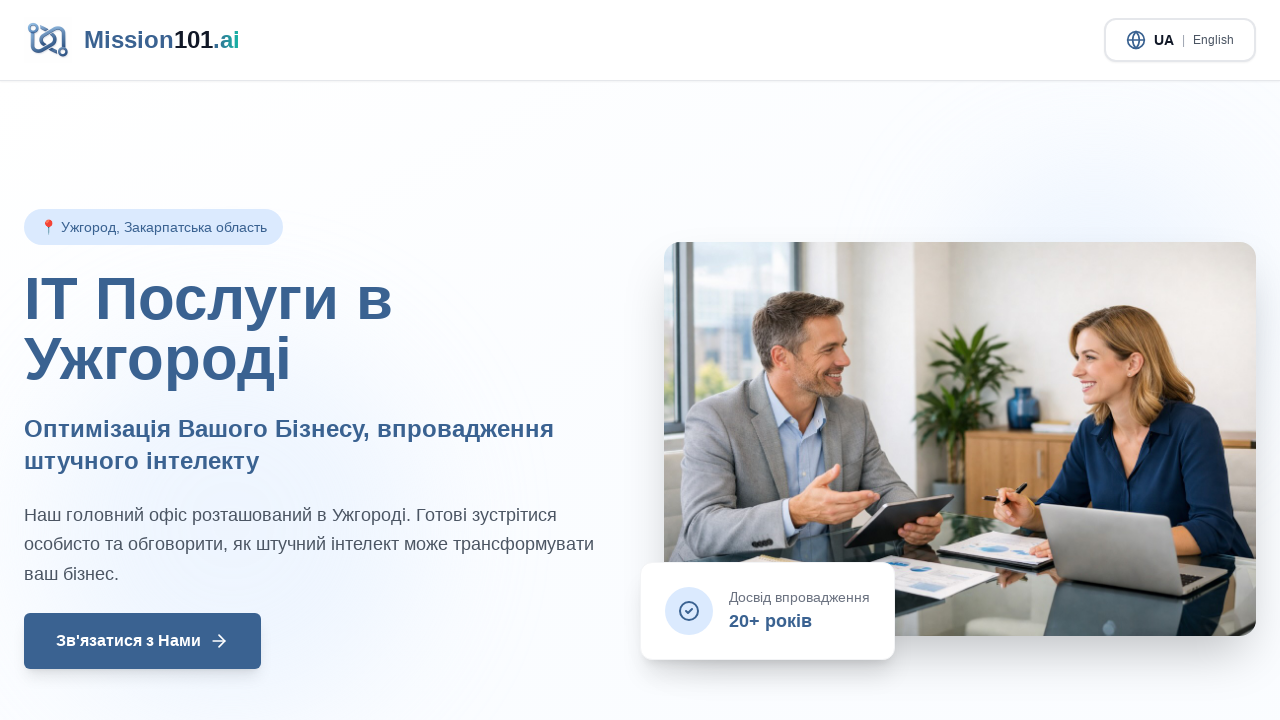

Verified Ukrainian page has correct lang attribute 'uk'
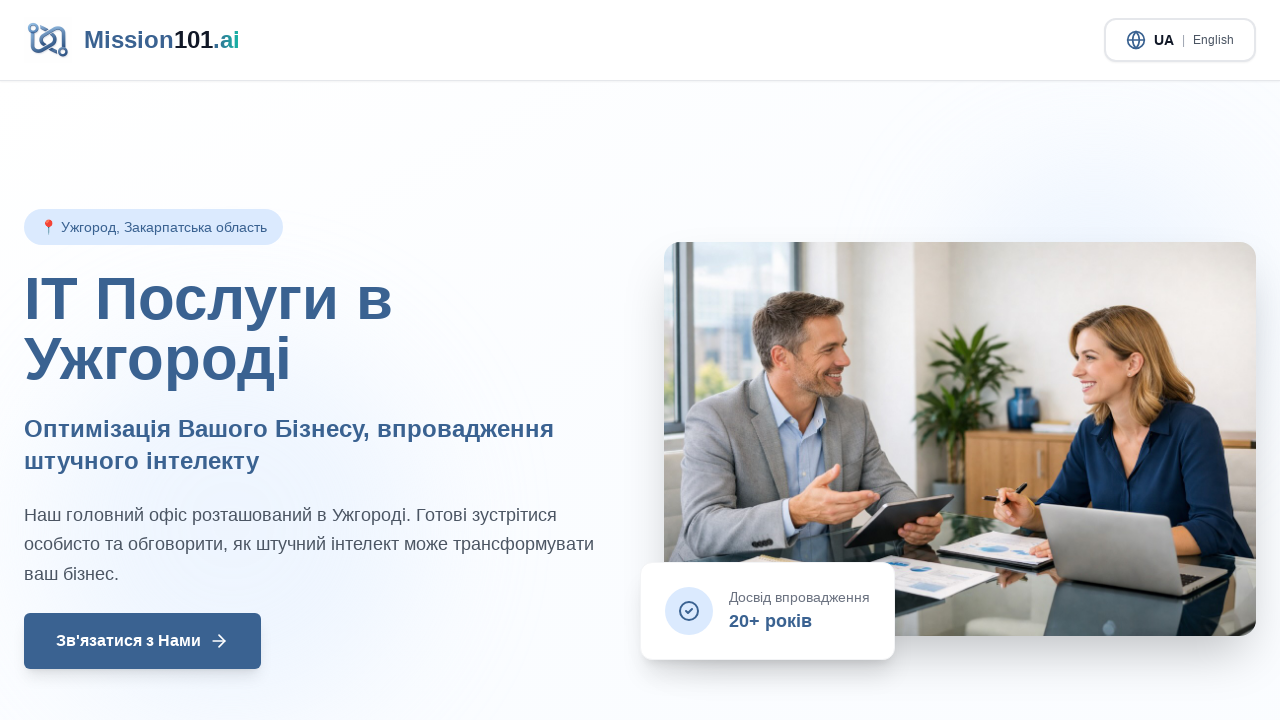

Navigated to English version of the page
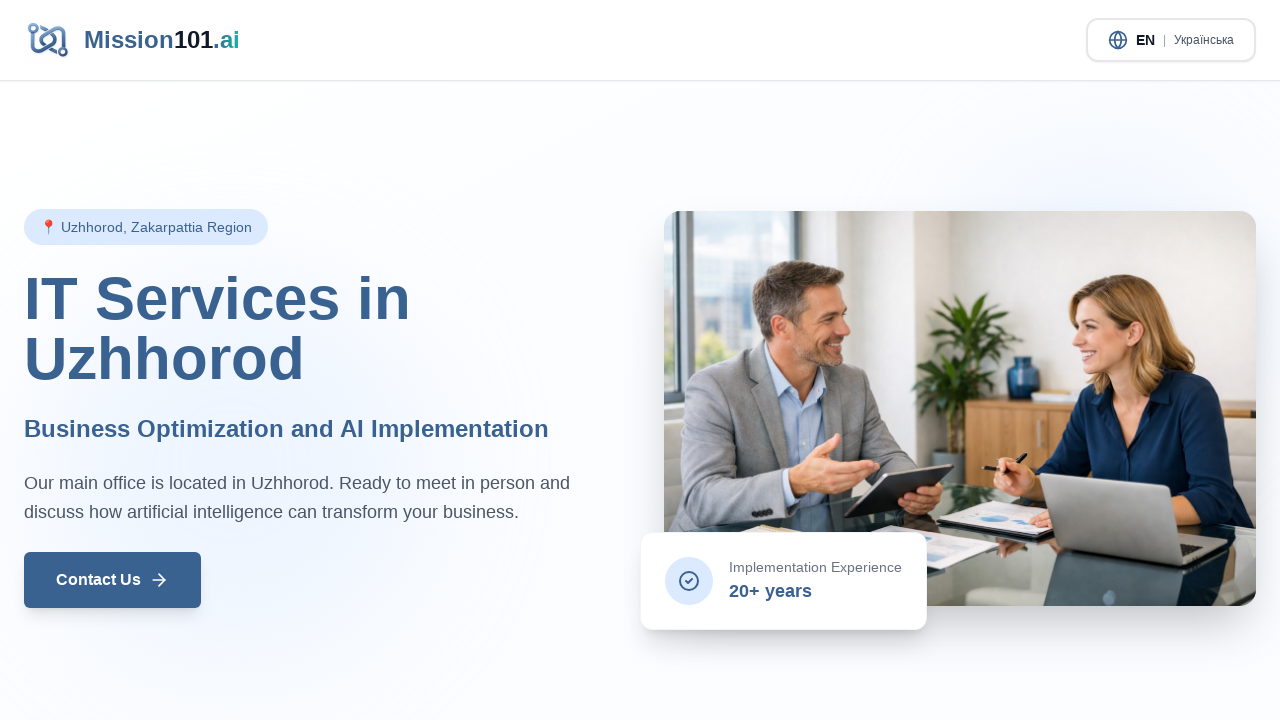

Waited for English page to fully load (networkidle)
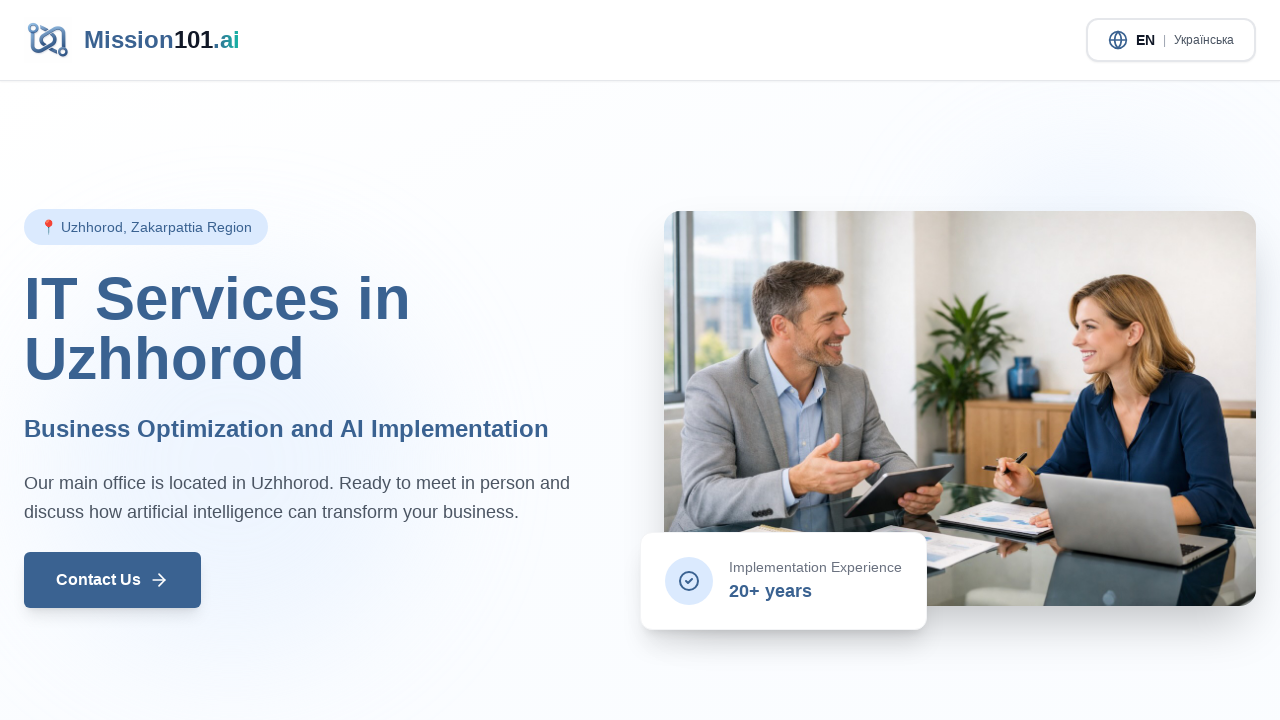

Retrieved HTML lang attribute from English page
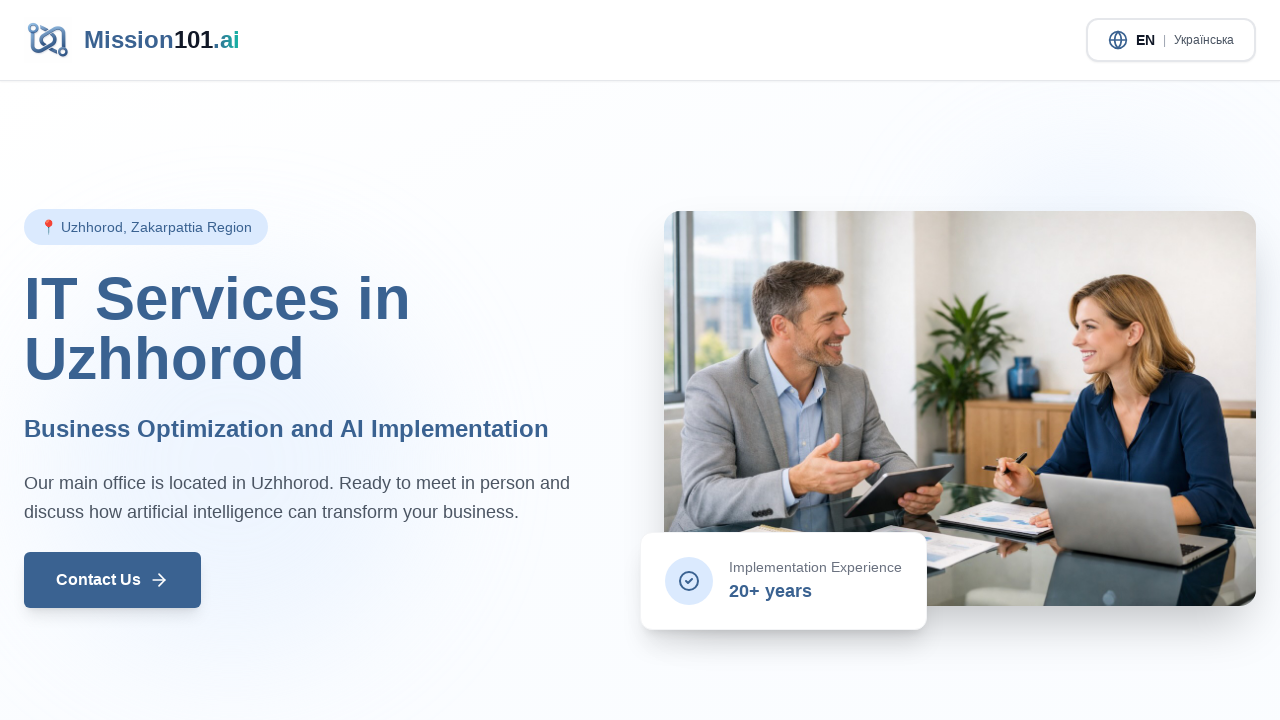

Verified English page has correct lang attribute 'en'
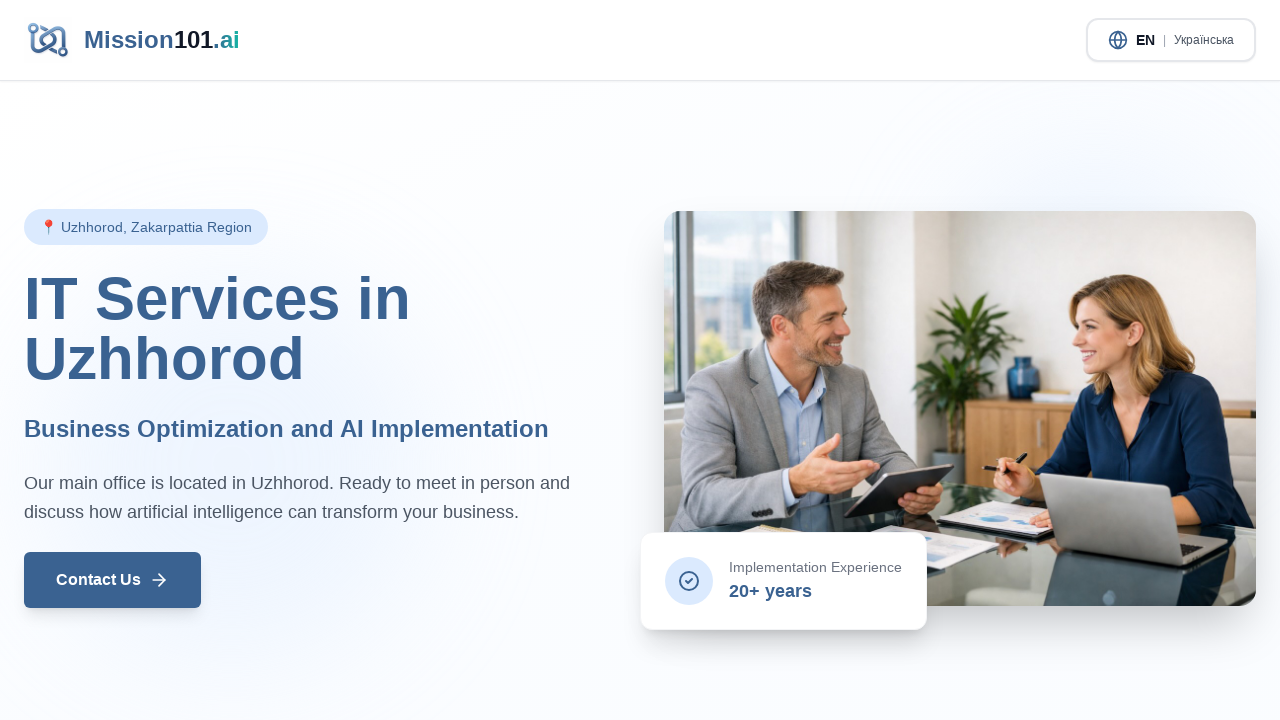

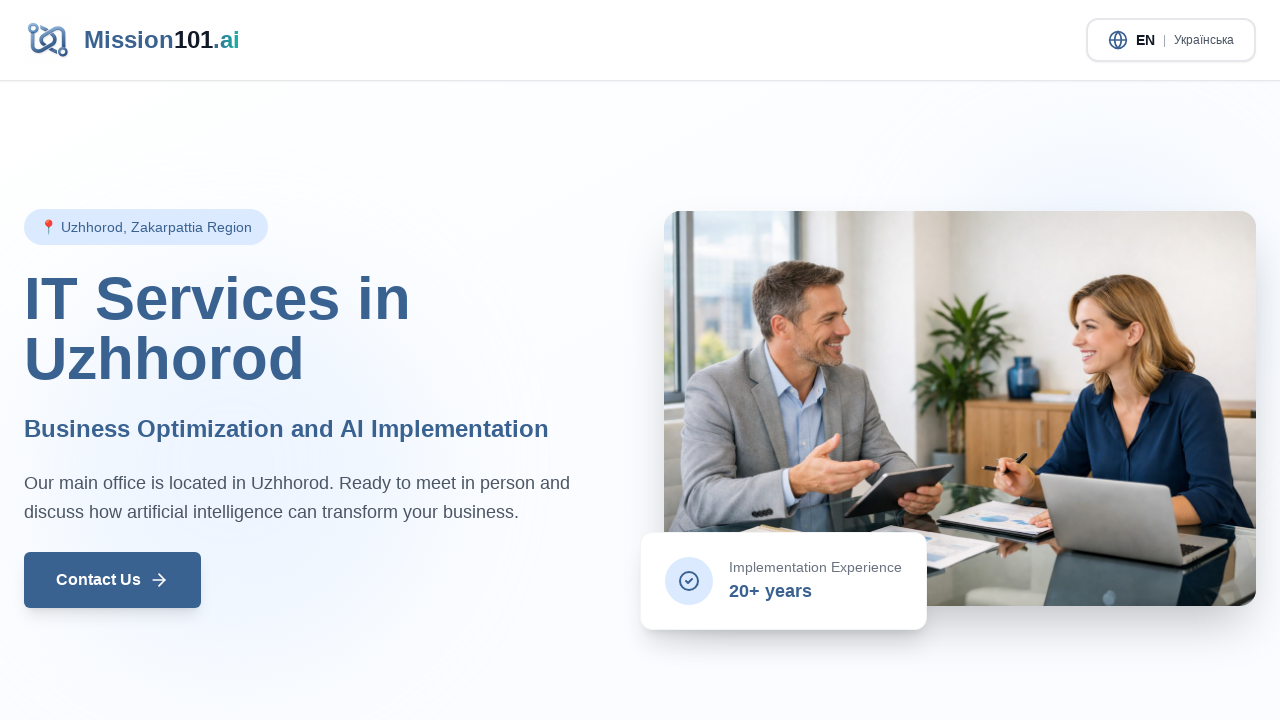